Tests JavaScript alert handling by triggering three types of alerts (simple alert, confirm dialog, and prompt), interacting with each by accepting, dismissing, or entering text

Starting URL: https://the-internet.herokuapp.com/javascript_alerts

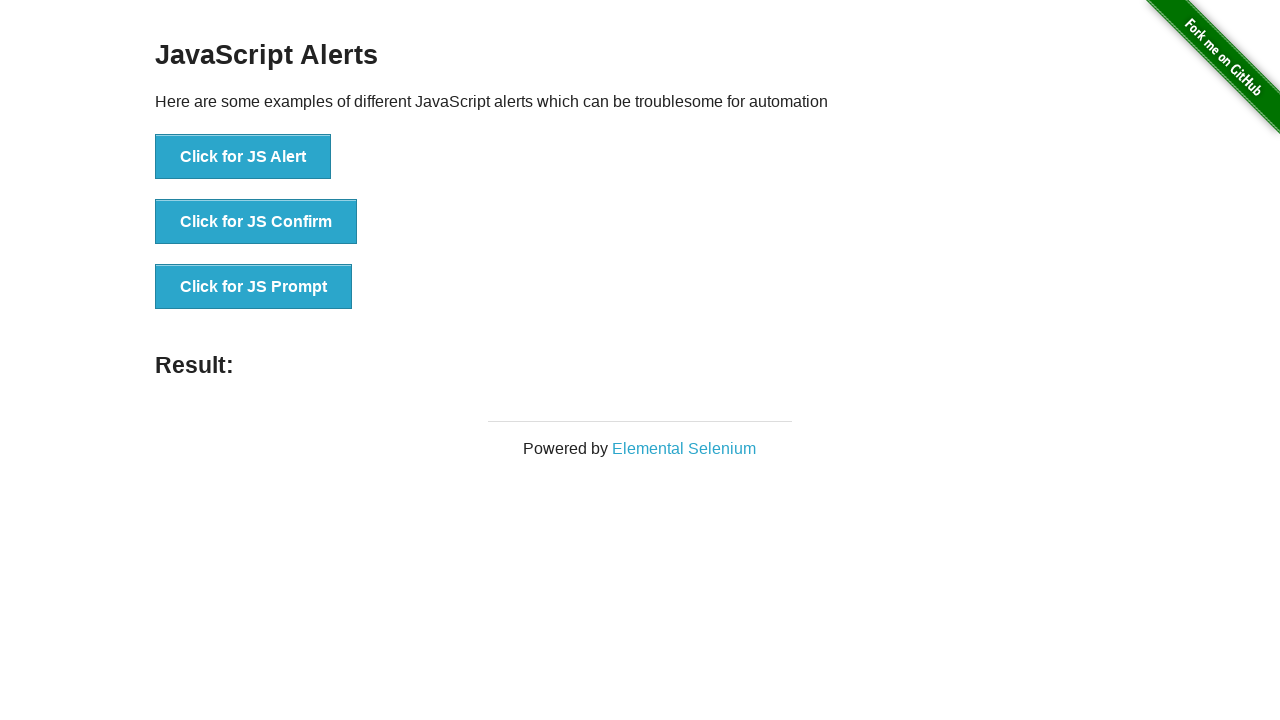

Clicked button to trigger JS Alert at (243, 157) on xpath=//button[normalize-space()='Click for JS Alert']
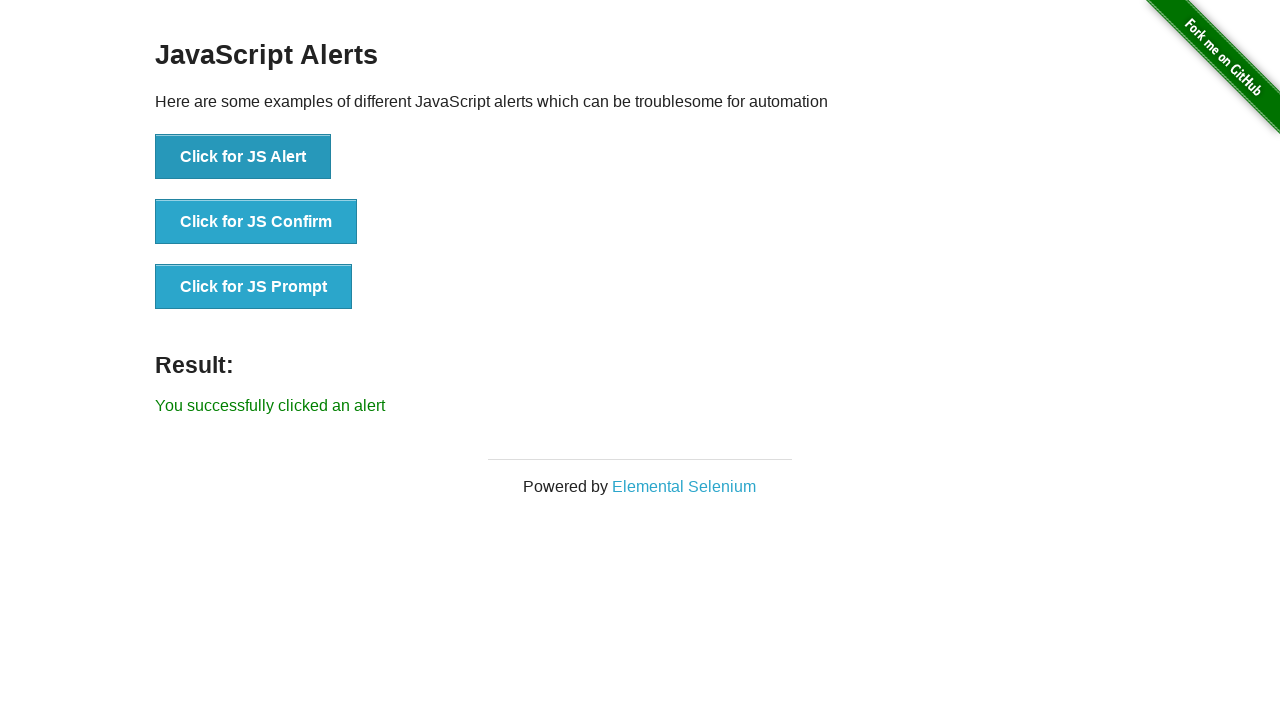

Accepted JS Alert dialog at (243, 157) on xpath=//button[normalize-space()='Click for JS Alert']
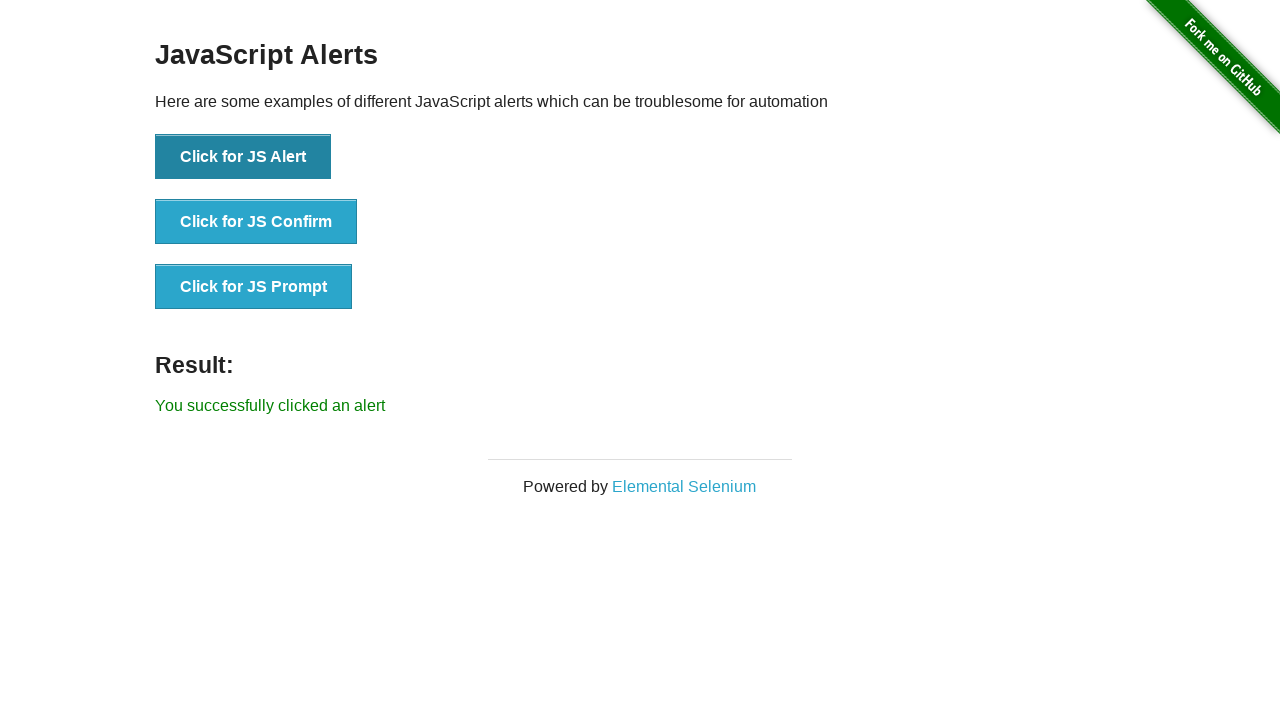

Dismissed JS Confirm dialog at (256, 222) on xpath=//button[normalize-space()='Click for JS Confirm']
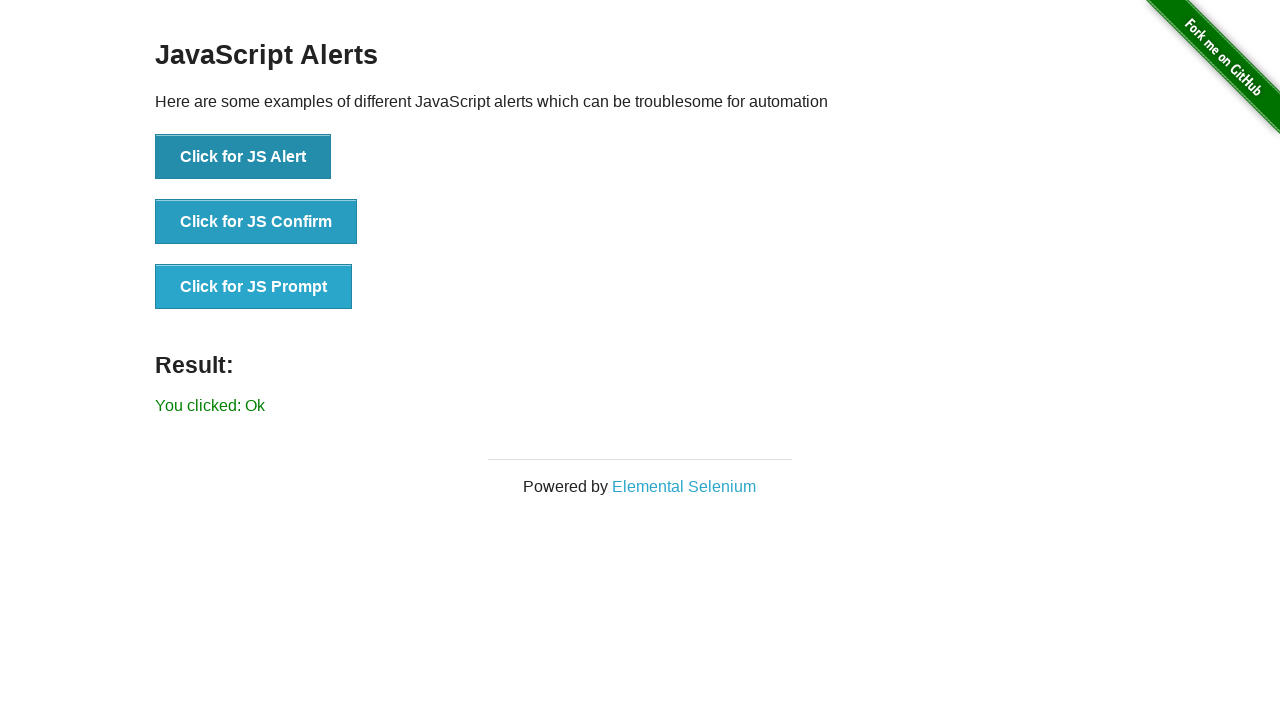

Entered 'HelloWorld' in JS Prompt dialog and accepted at (254, 287) on xpath=//button[normalize-space()='Click for JS Prompt']
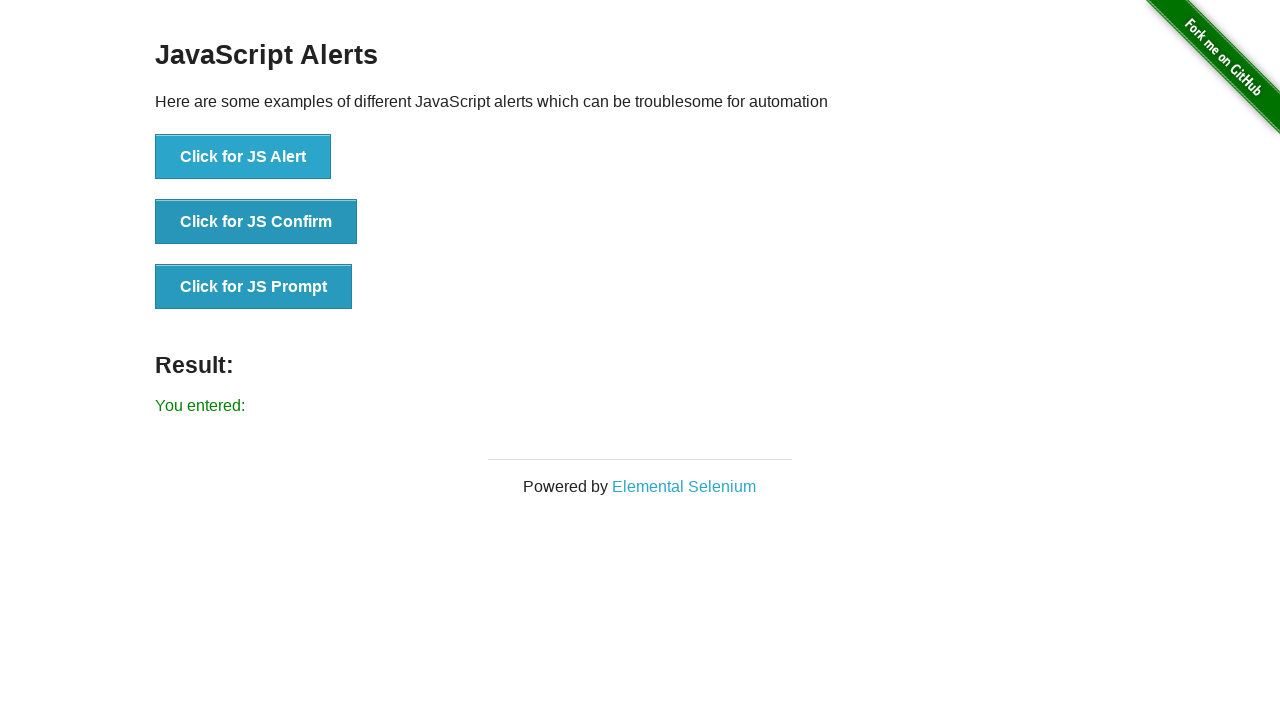

Result element appeared on page
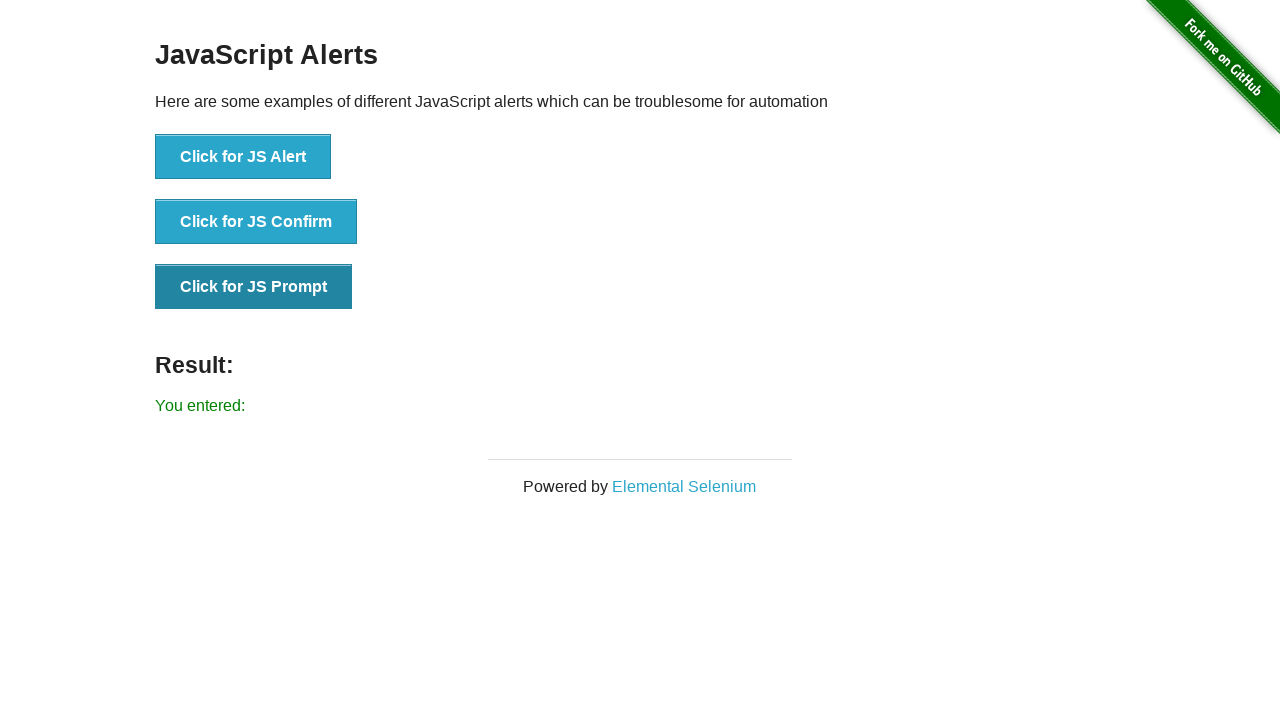

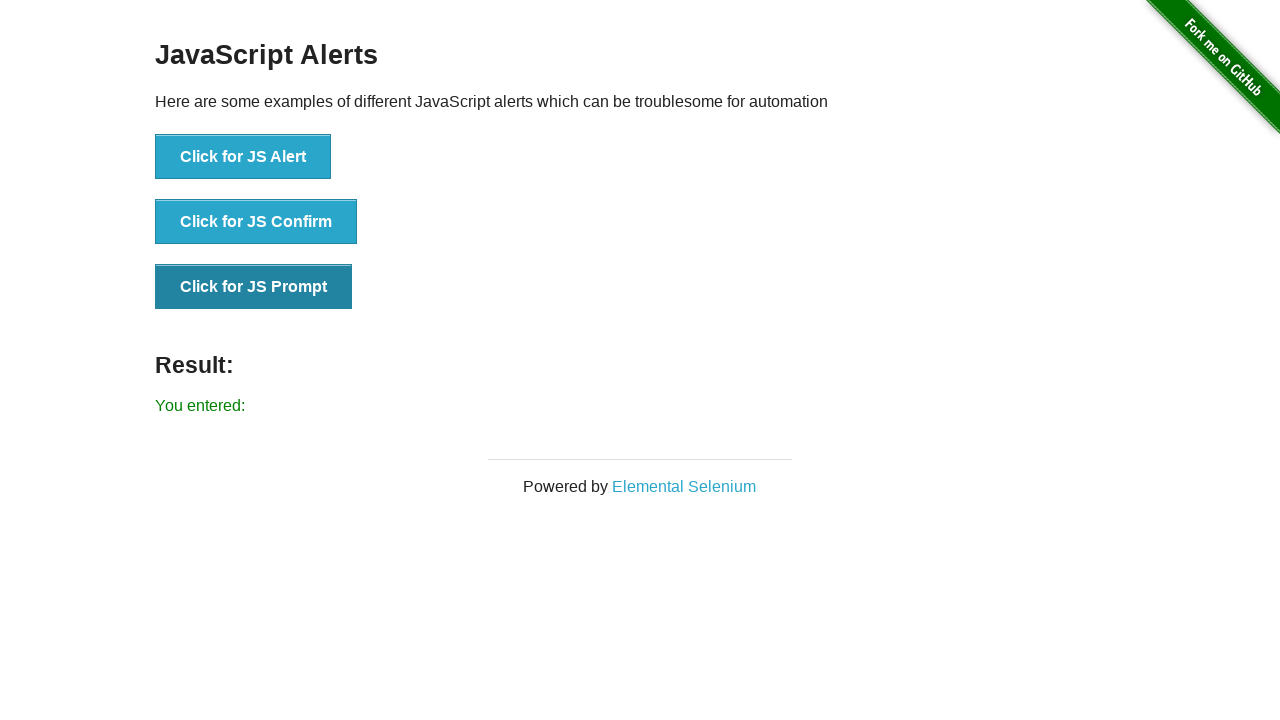